Tests a form submission on DemoQA by filling in name, email, and address fields, then verifying the submitted data is displayed correctly

Starting URL: http://demoqa.com/text-box

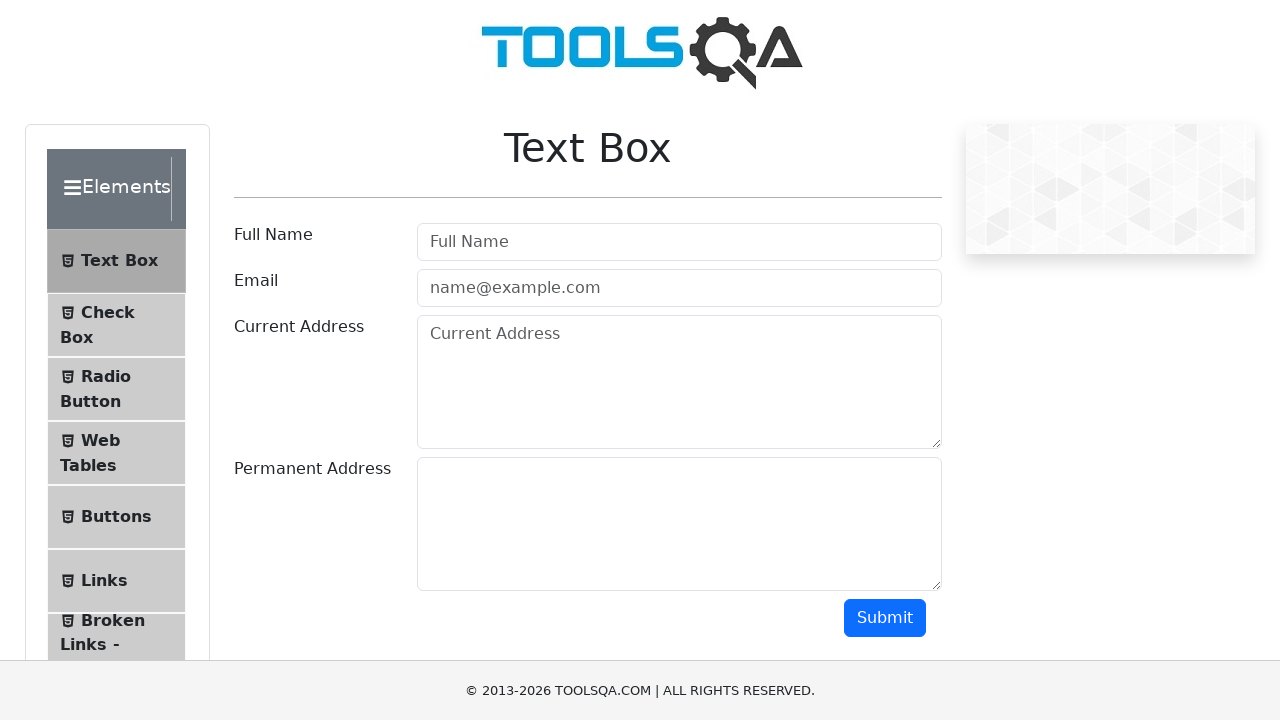

Filled Full Name field with 'Automation' on #userName
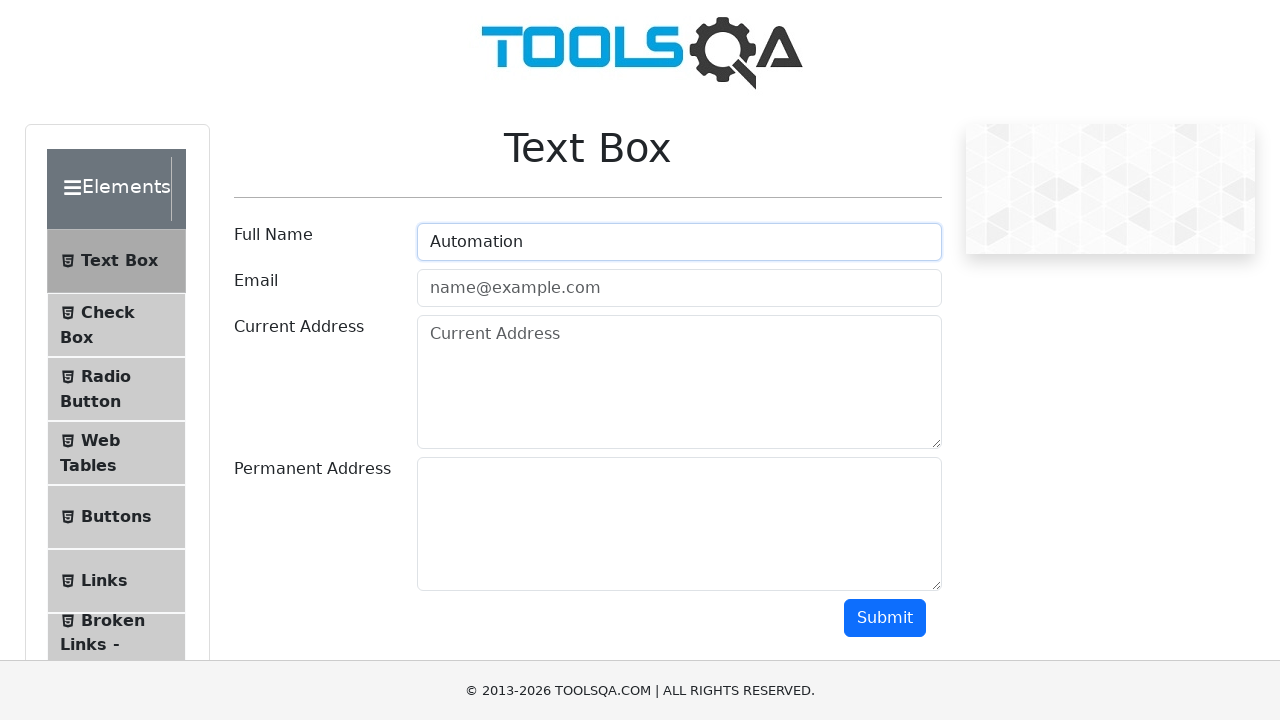

Filled Email field with 'Testing@gmail.com' on #userEmail
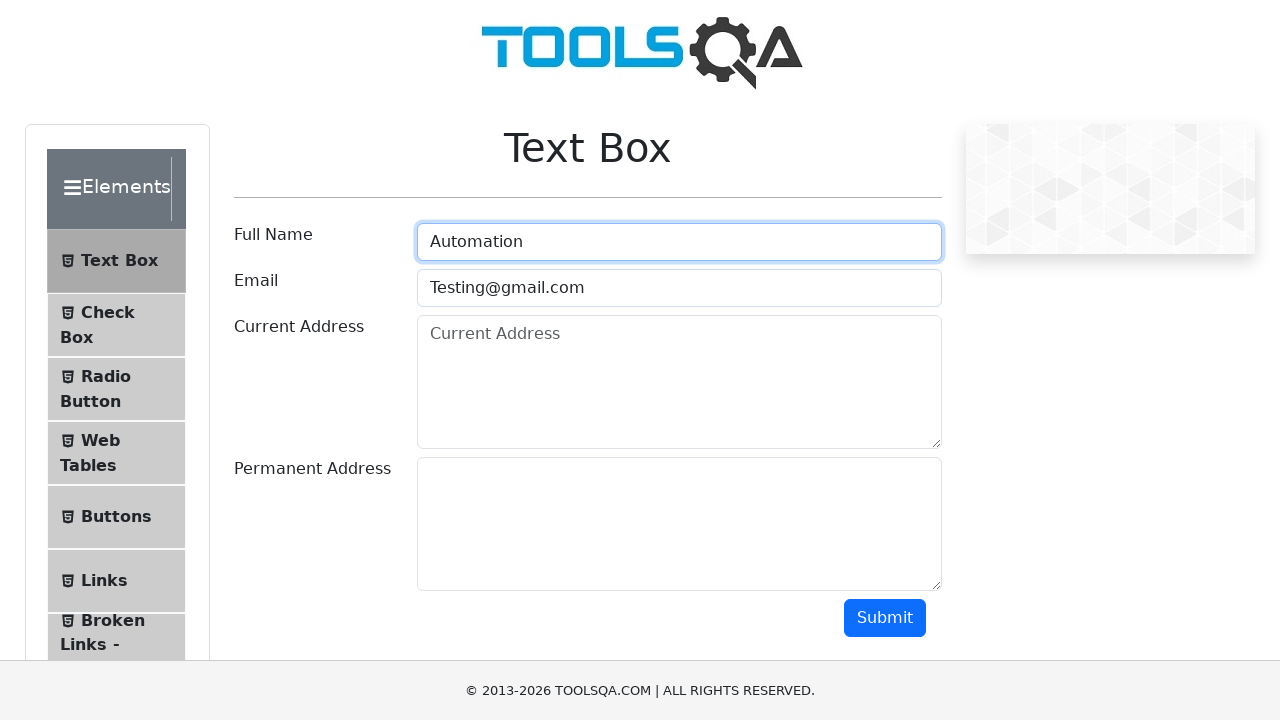

Filled Current Address field with 'Testing Current Address' on #currentAddress
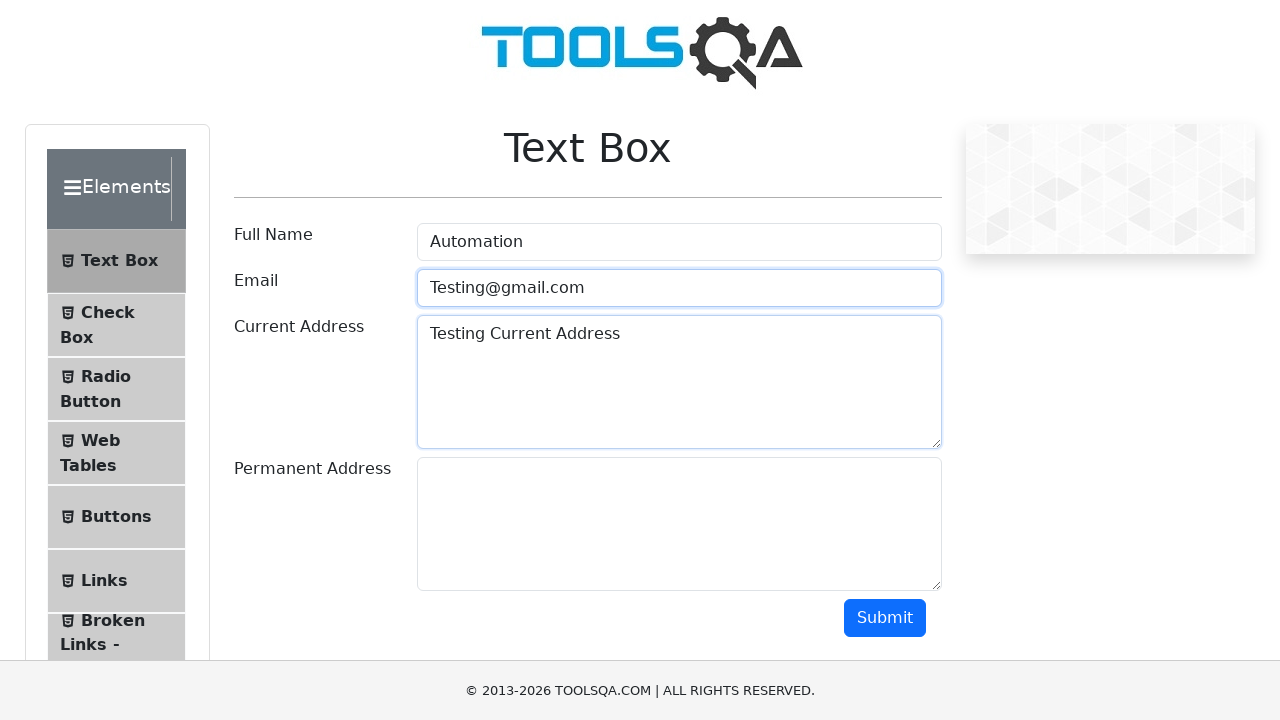

Filled Permanent Address field with 'Testing Permanent Address' on #permanentAddress
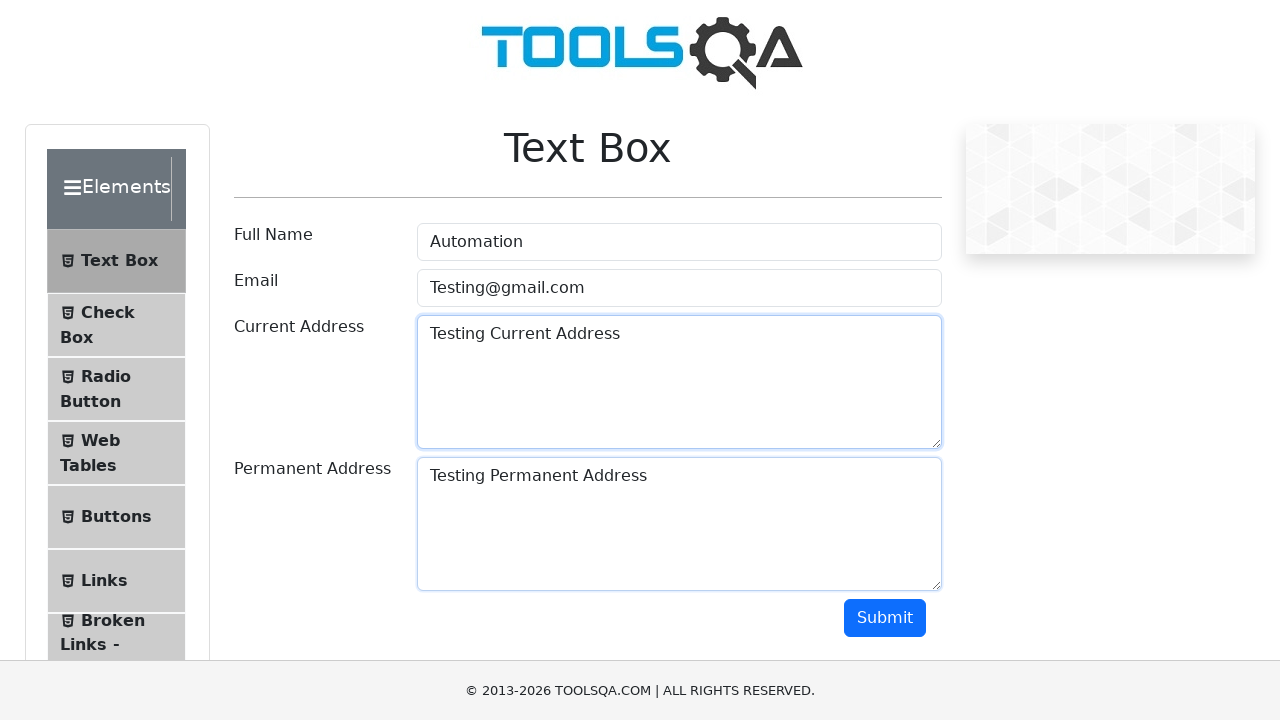

Clicked Submit button to submit the form at (885, 618) on #submit
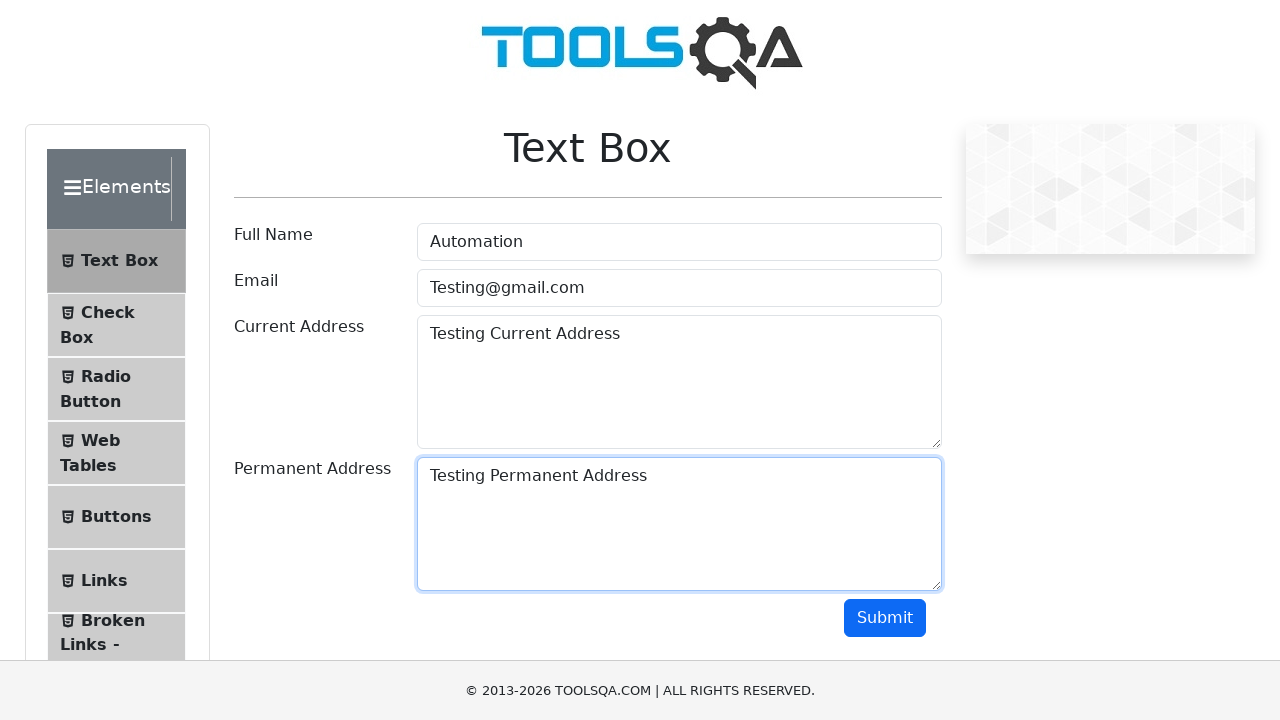

Waited for submitted data results to appear
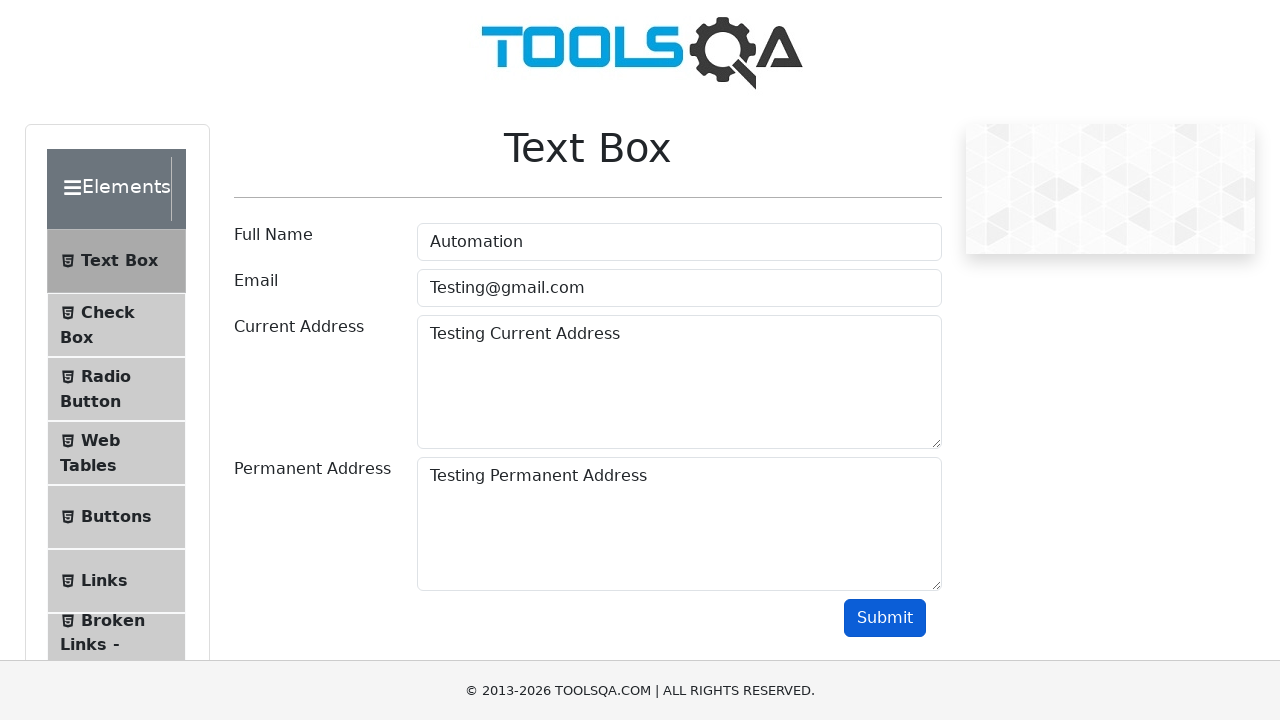

Verified that submitted name contains 'Automation'
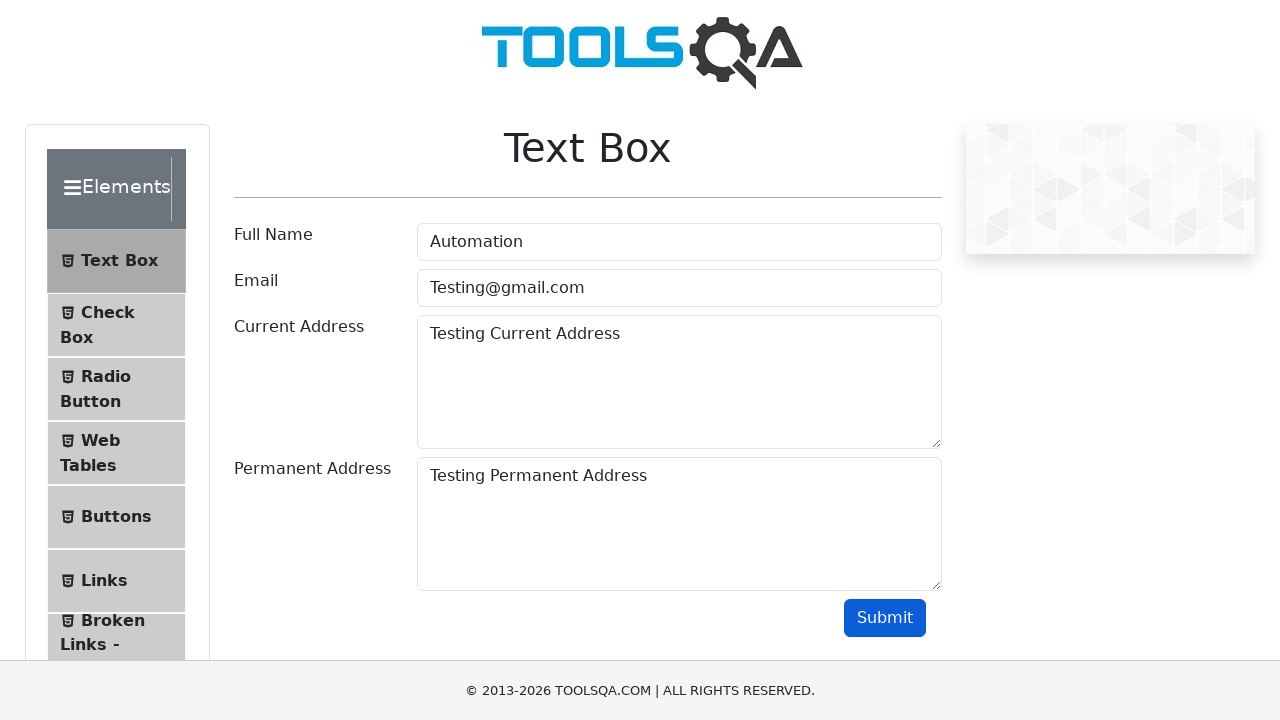

Verified that submitted email contains 'Testing'
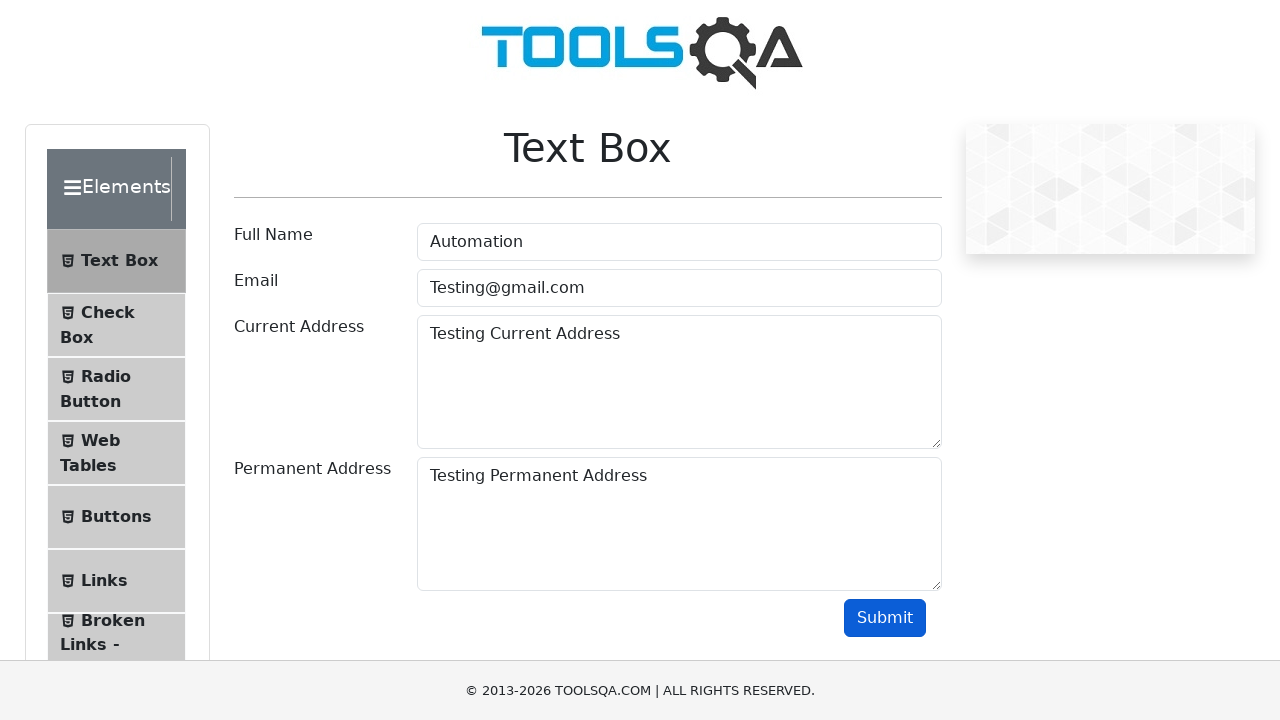

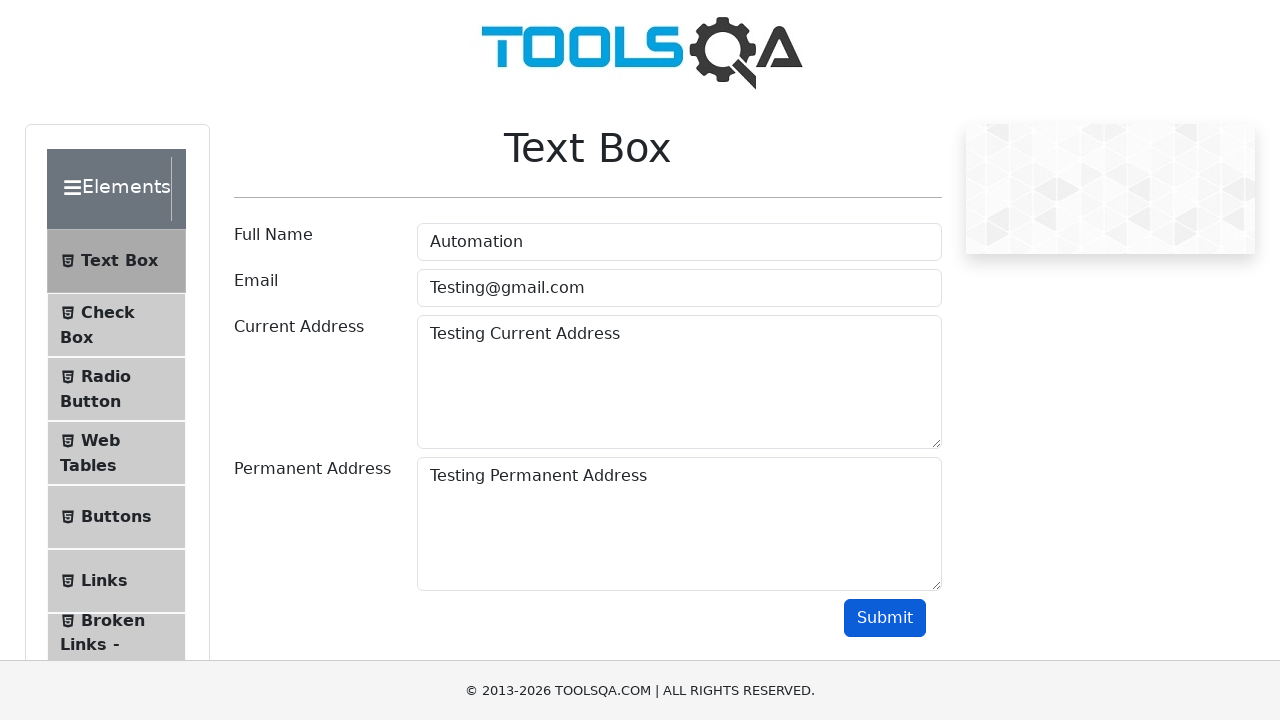